Tests frame switching functionality by switching into a frame, reading text, switching back to default content, and clicking a button

Starting URL: https://www.tutorialspoint.com/selenium/practice/nestedframes.php

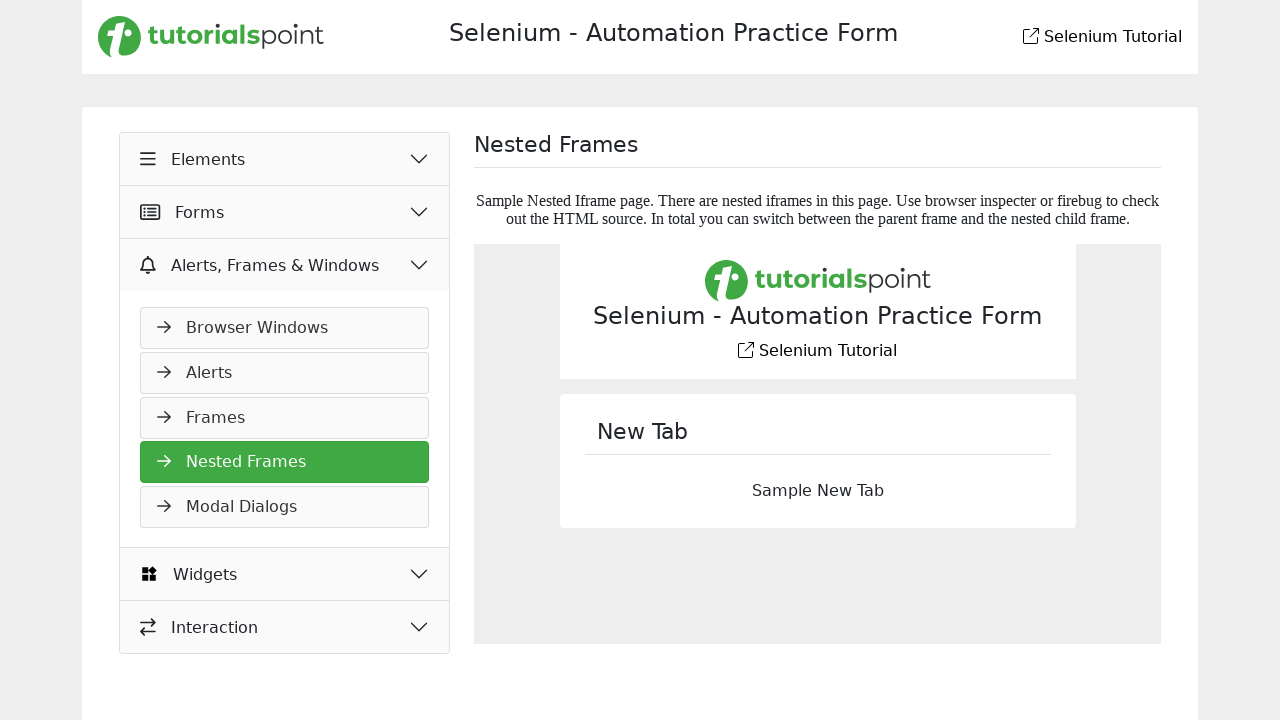

Switched to frame1
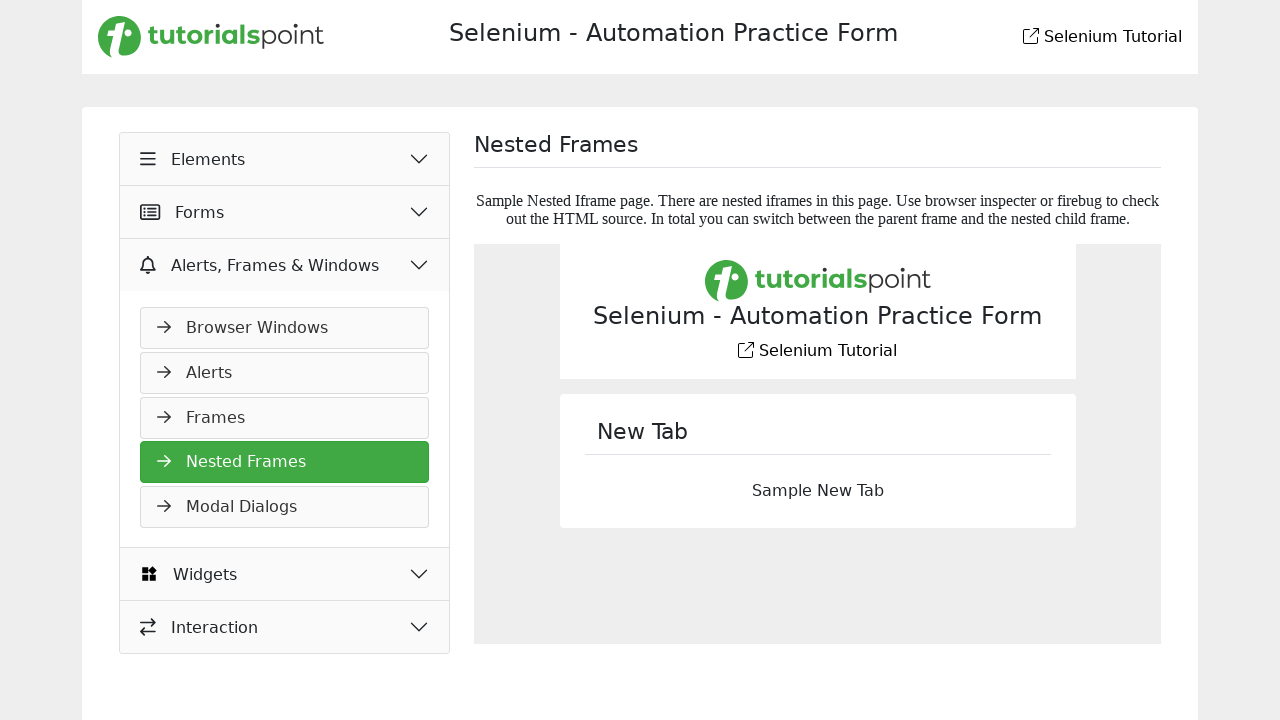

Located h1 element with 'New Tab' text in frame1
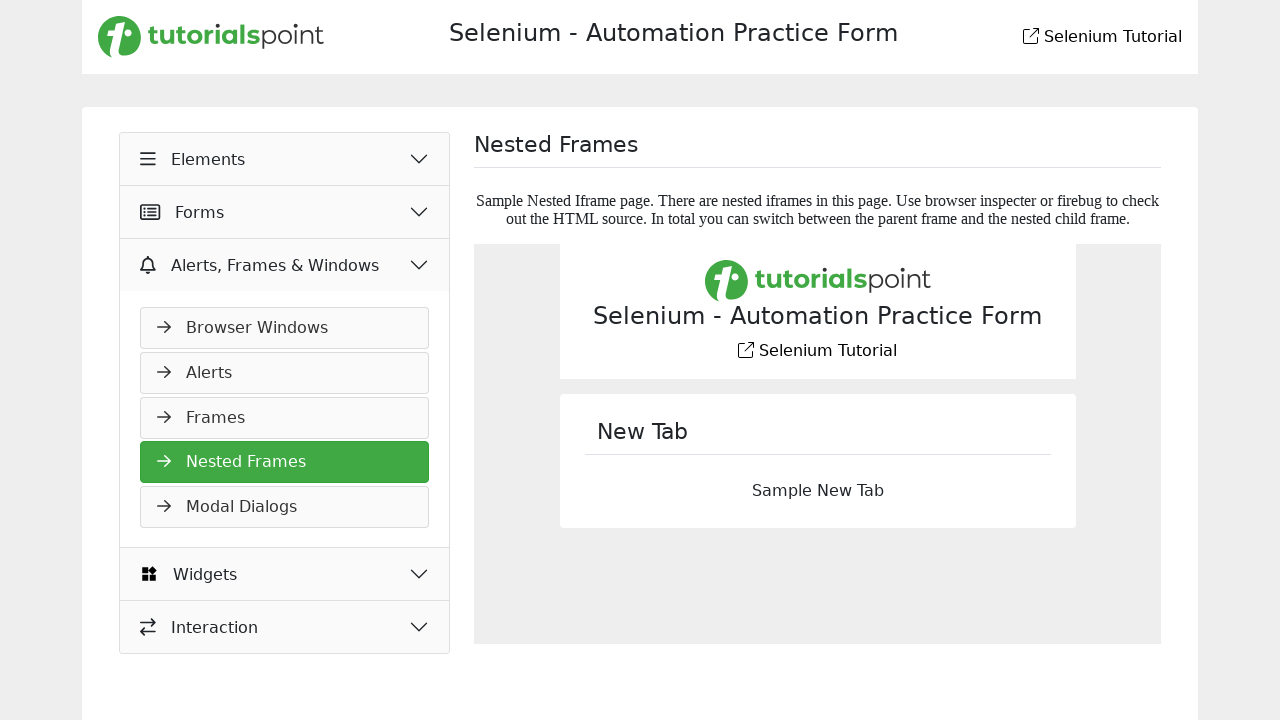

Retrieved text content from h1 element: 'New Tab'
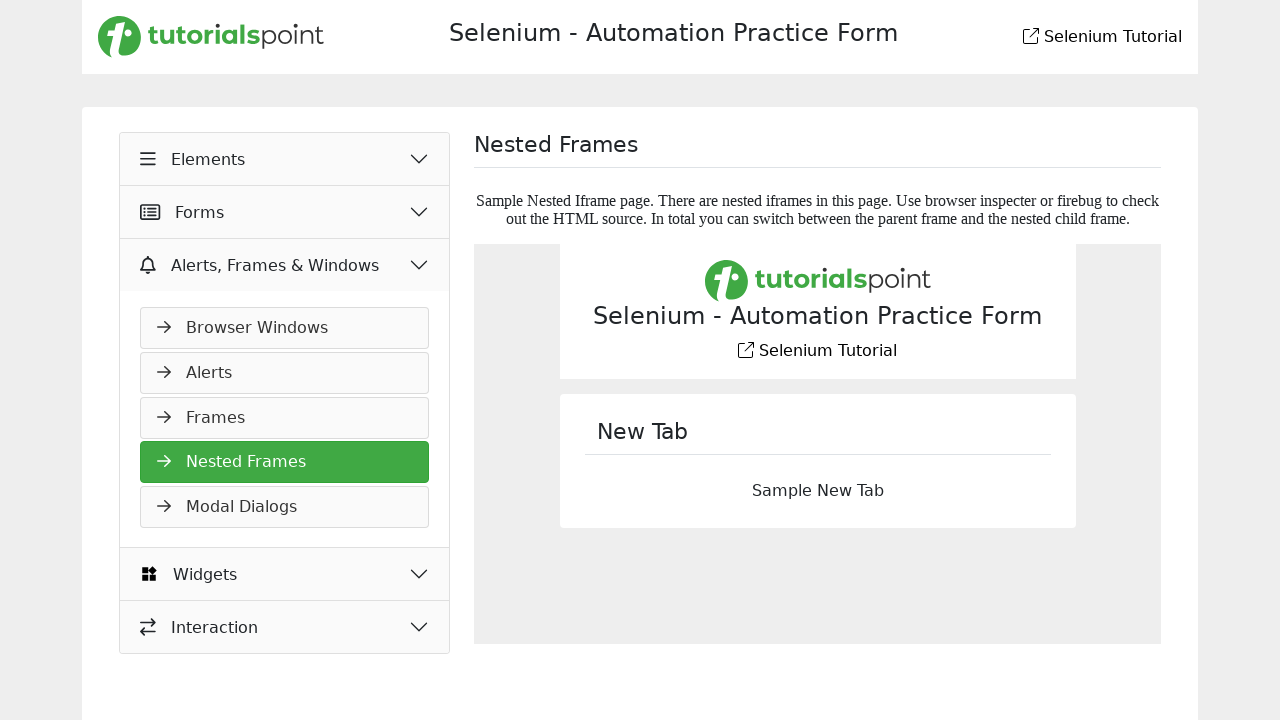

Clicked button in main content (switched back to default frame) at (285, 159) on xpath=//body/main[1]/div[1]/div[1]/div[1]/div[1]/div[1]/h2[1]/button[1]
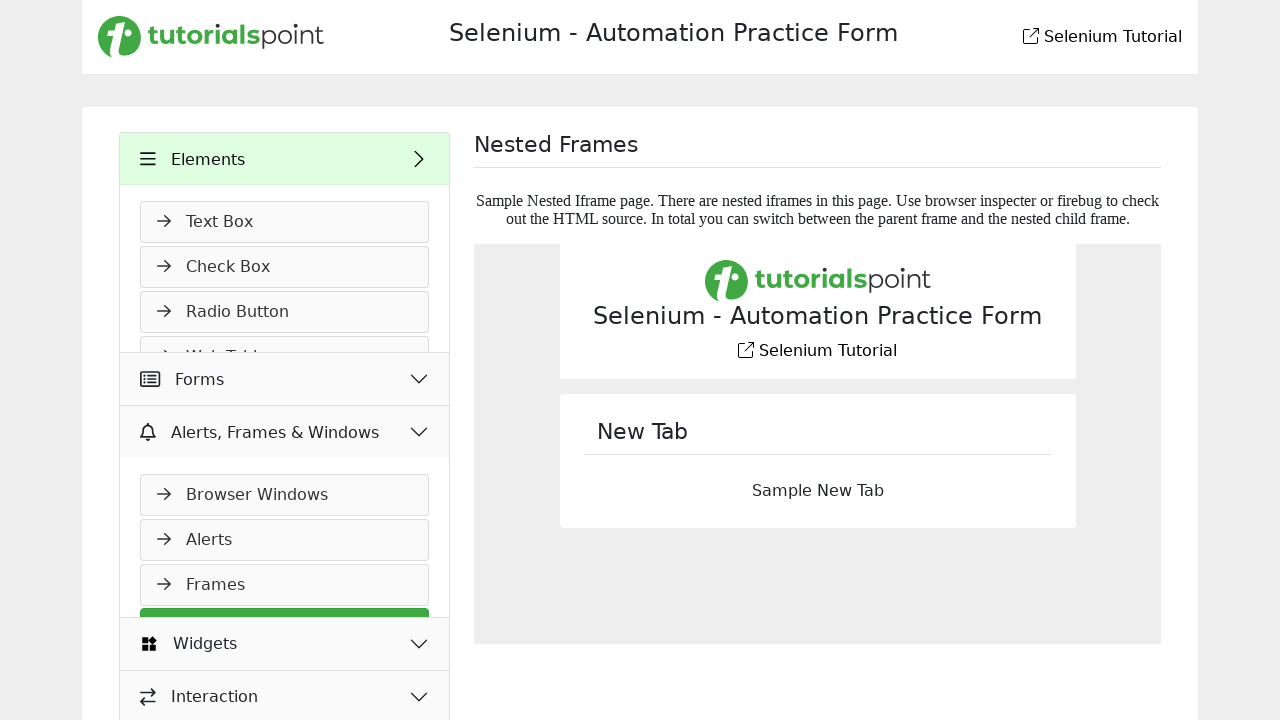

Waited 3 seconds for action to complete
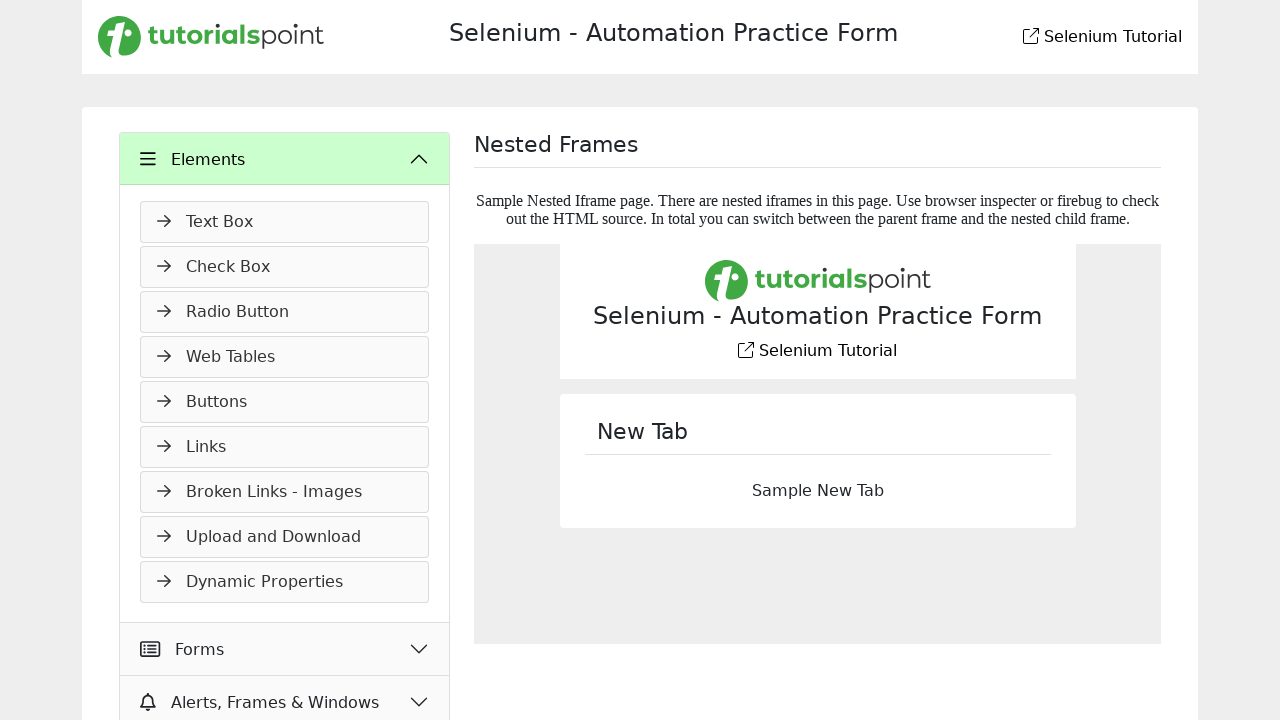

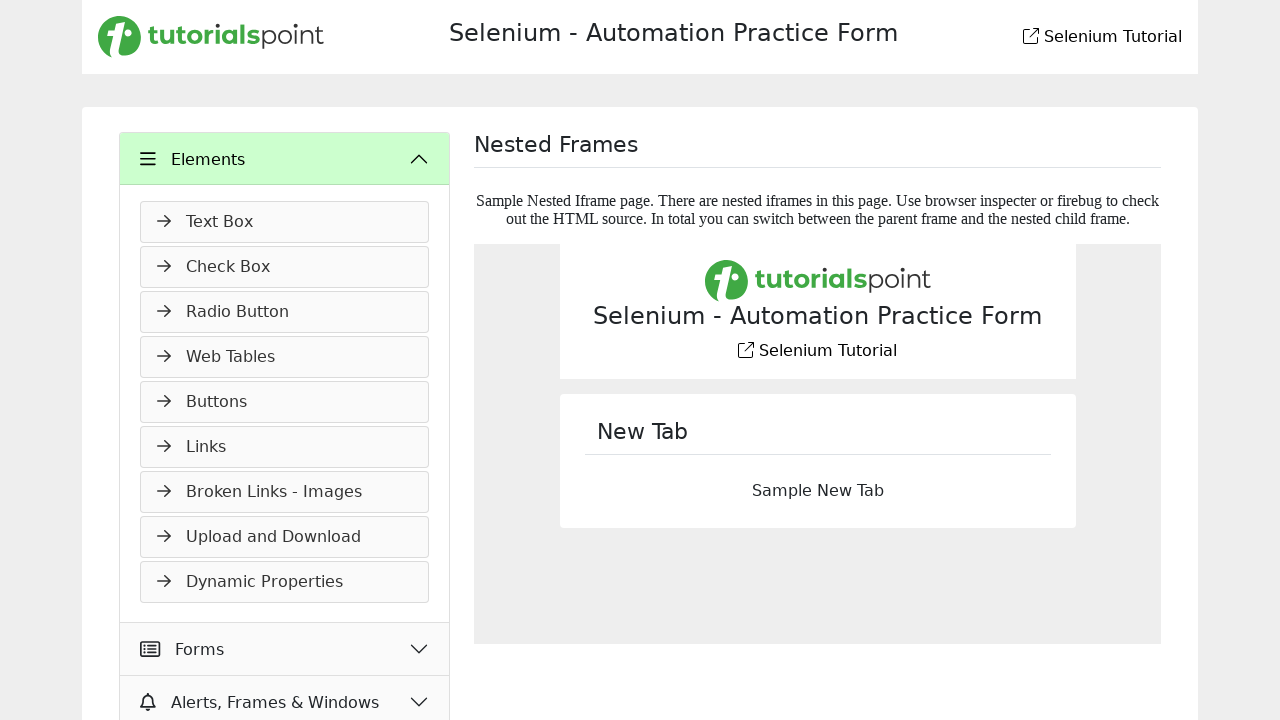